Tests link elements on the DemoQA links page by locating the home link and created link elements and verifying they are present and have valid href attributes

Starting URL: https://demoqa.com/links

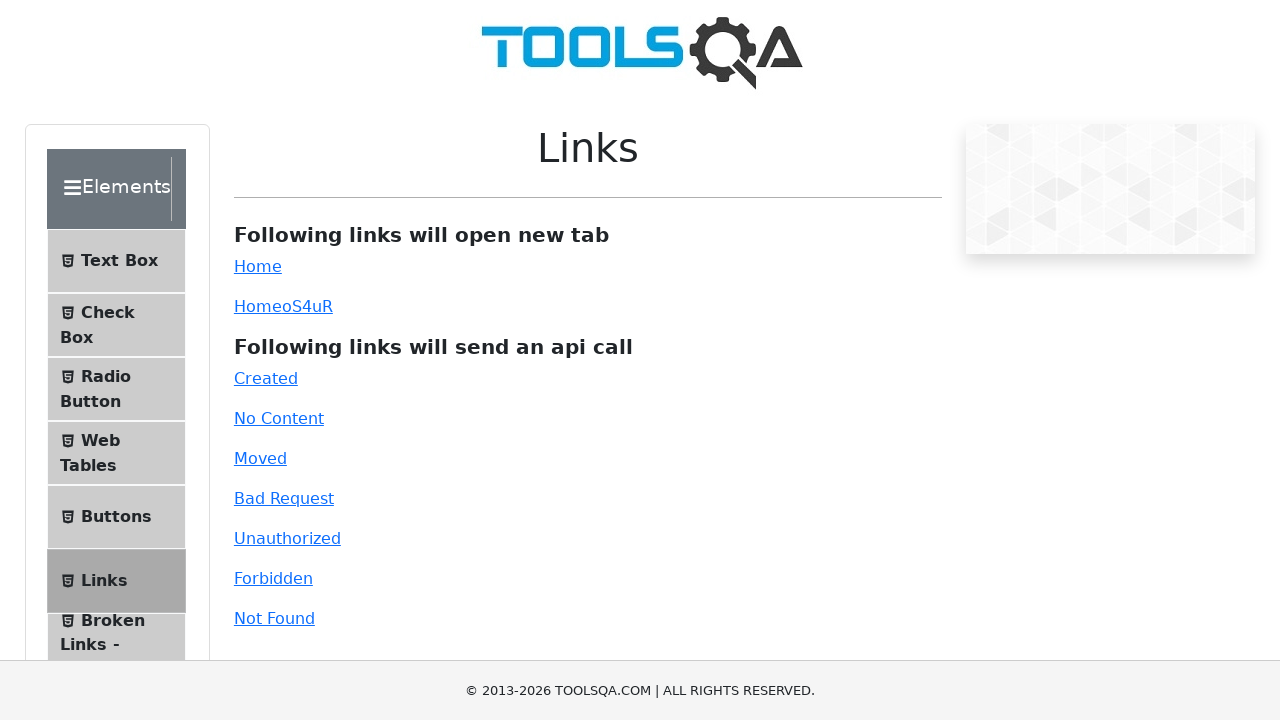

Home link (#simpleLink) is visible
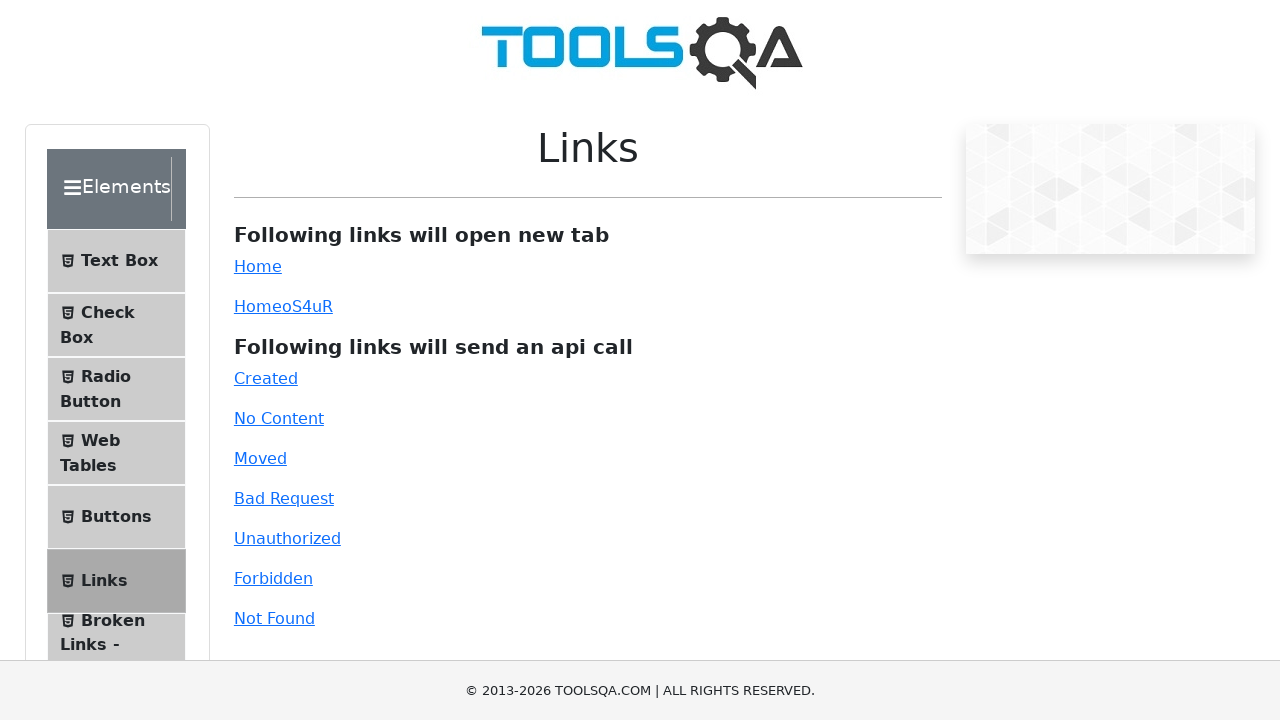

Retrieved home link URL: https://demoqa.com
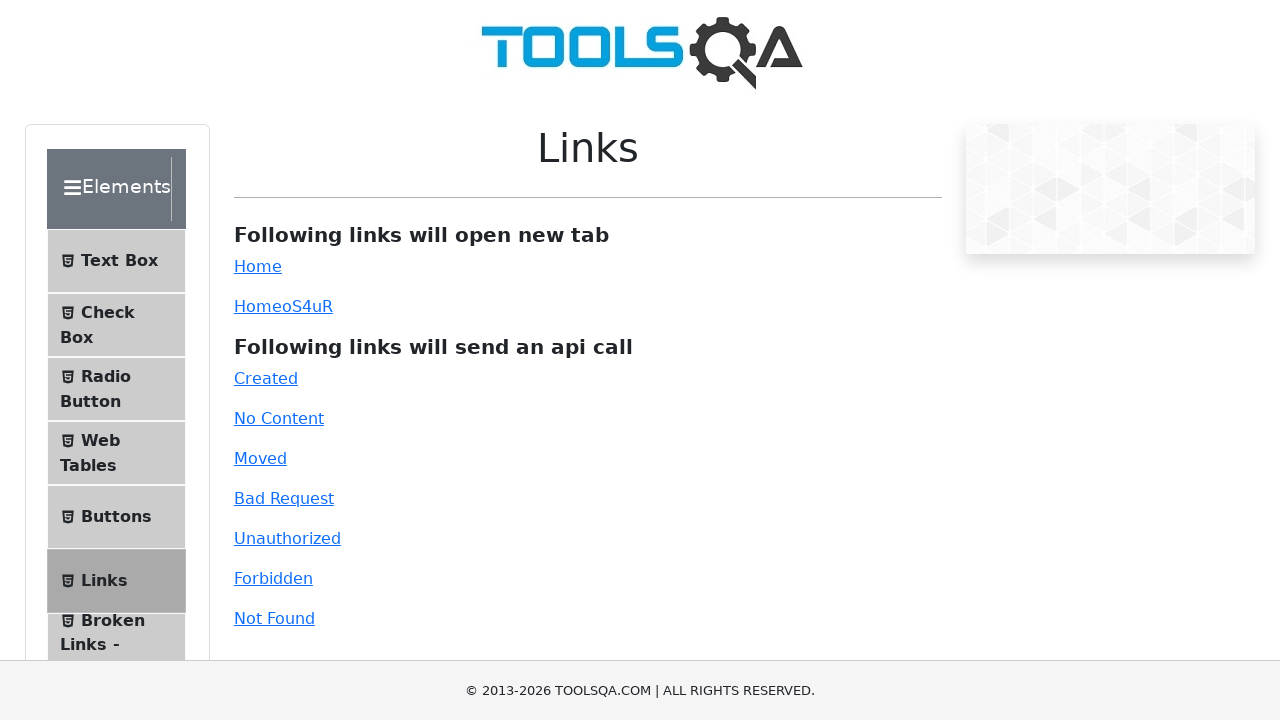

Created link (#created) is visible
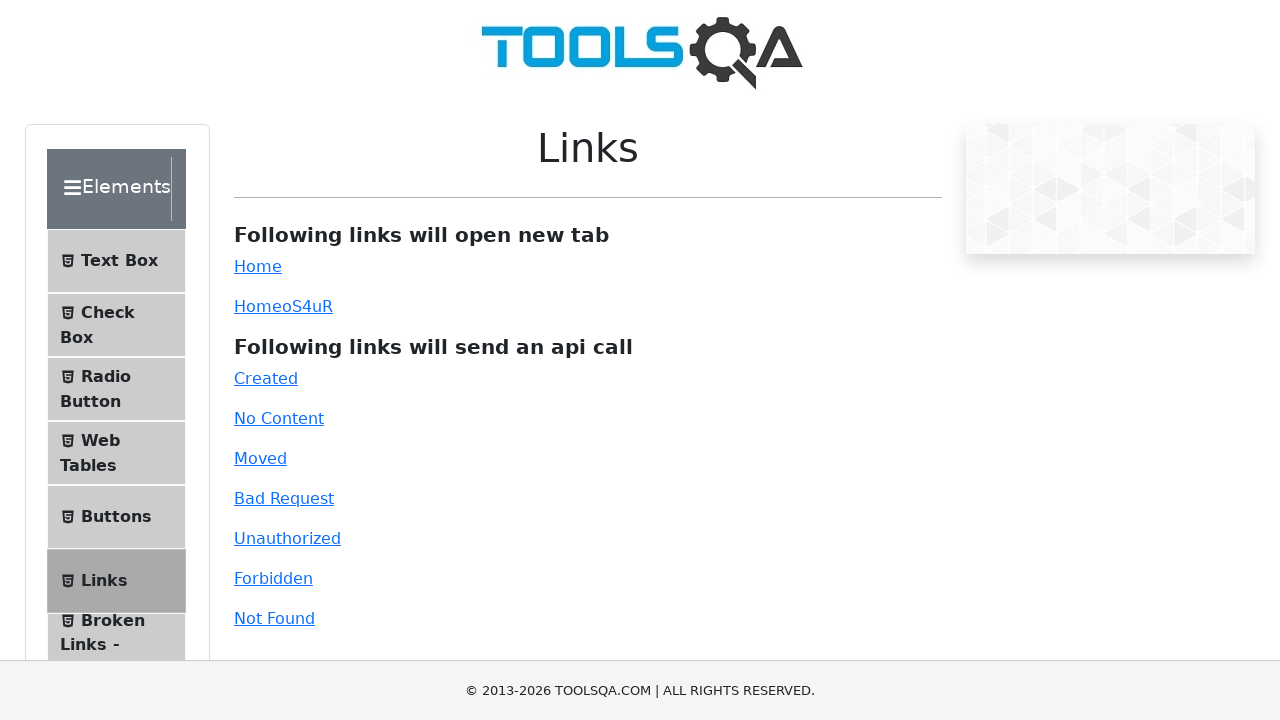

Retrieved created link URL: javascript:throw new Error('React has blocked a javascript: URL as a security precaution.')
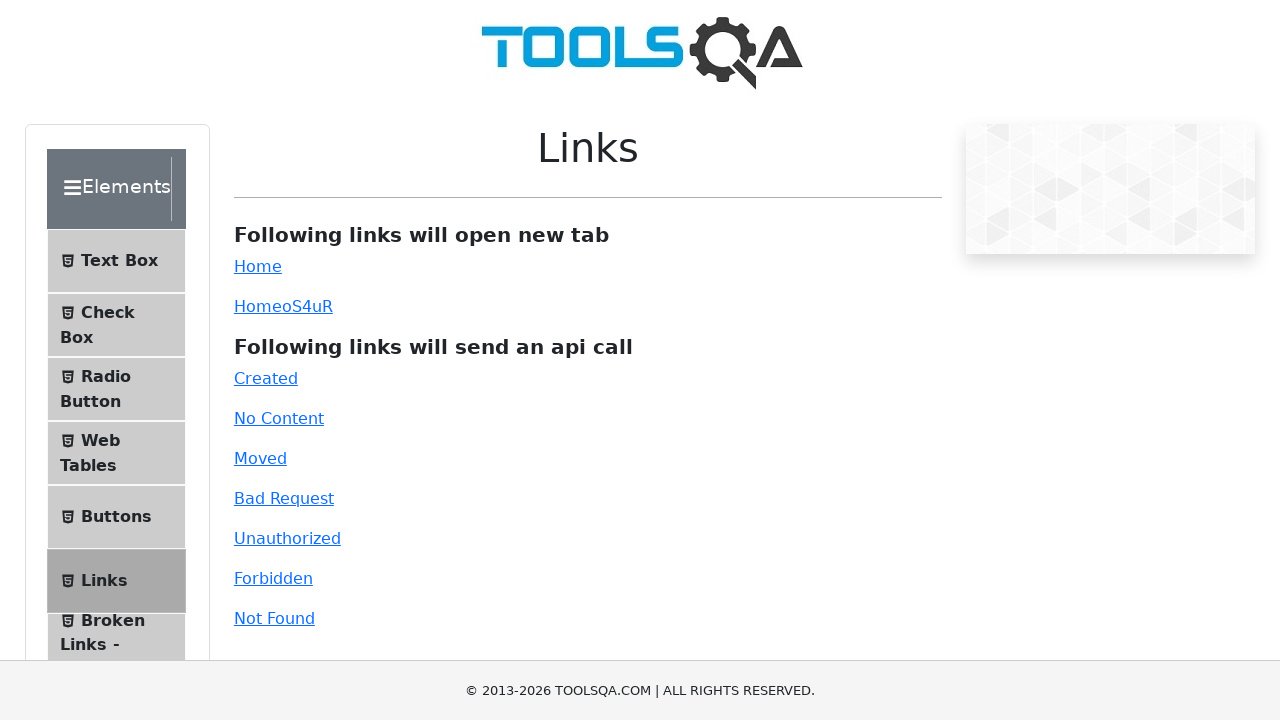

Clicked the home link at (258, 266) on #simpleLink
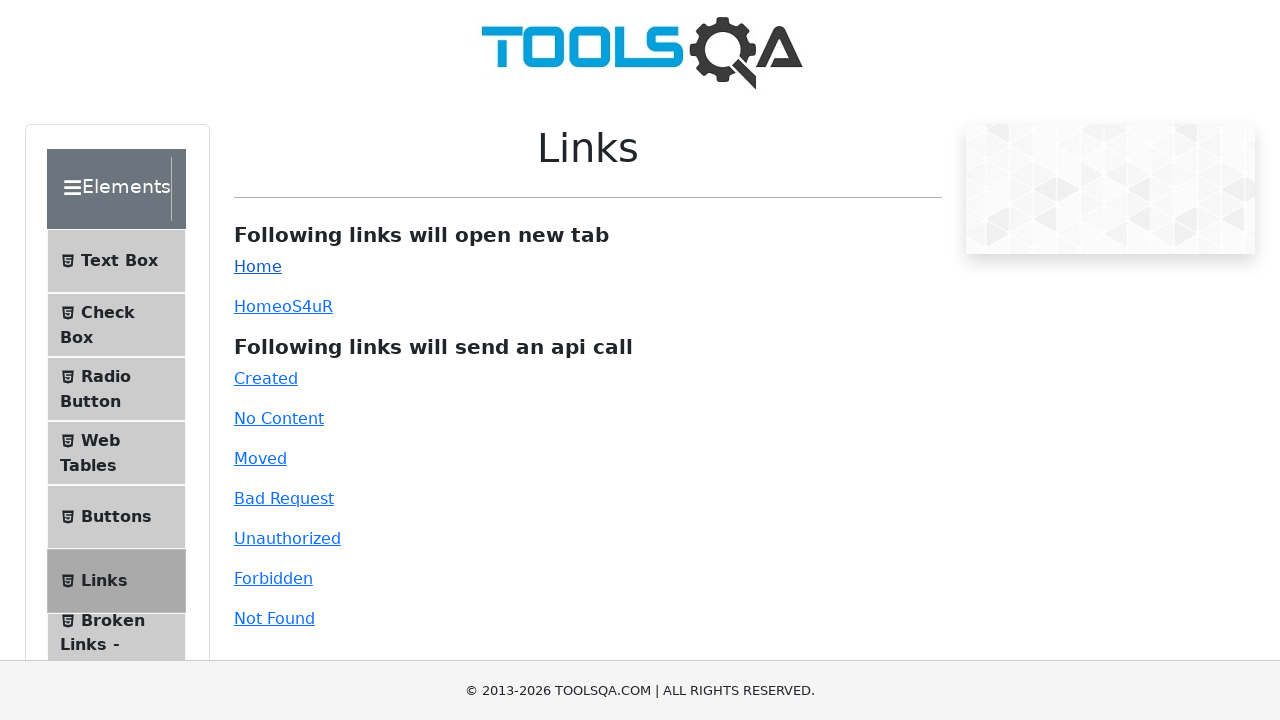

Navigation completed and network is idle
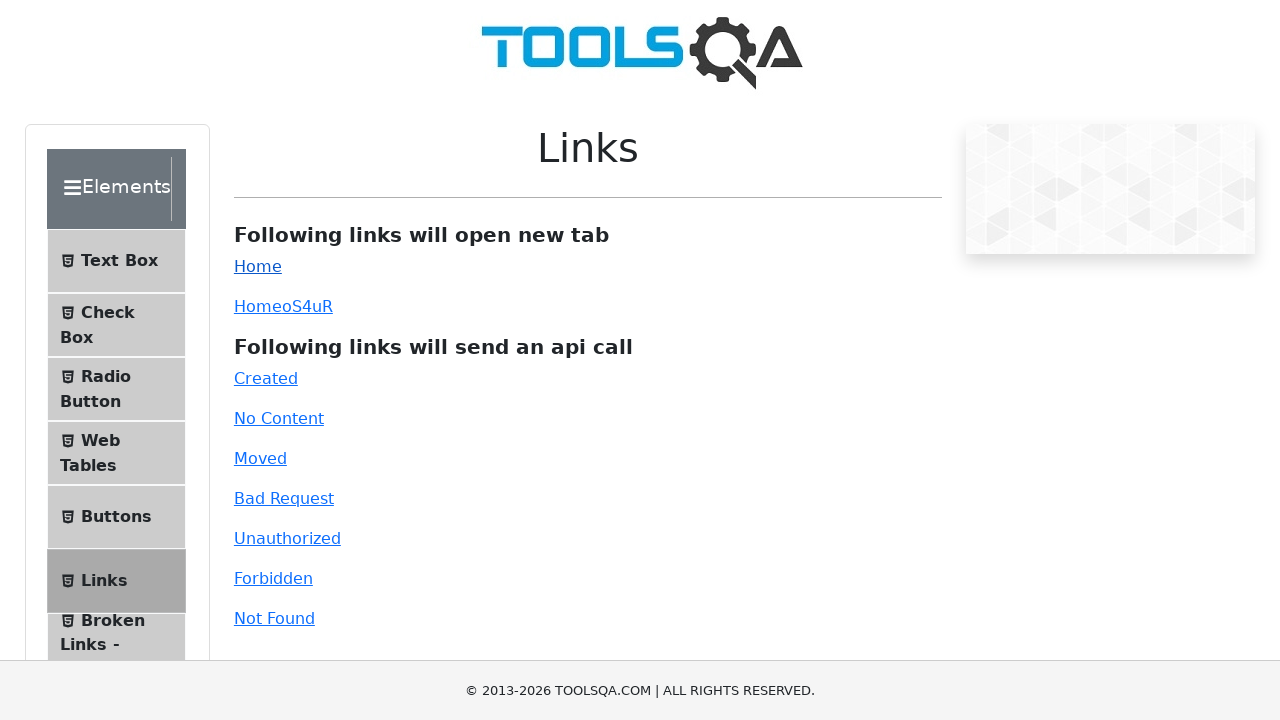

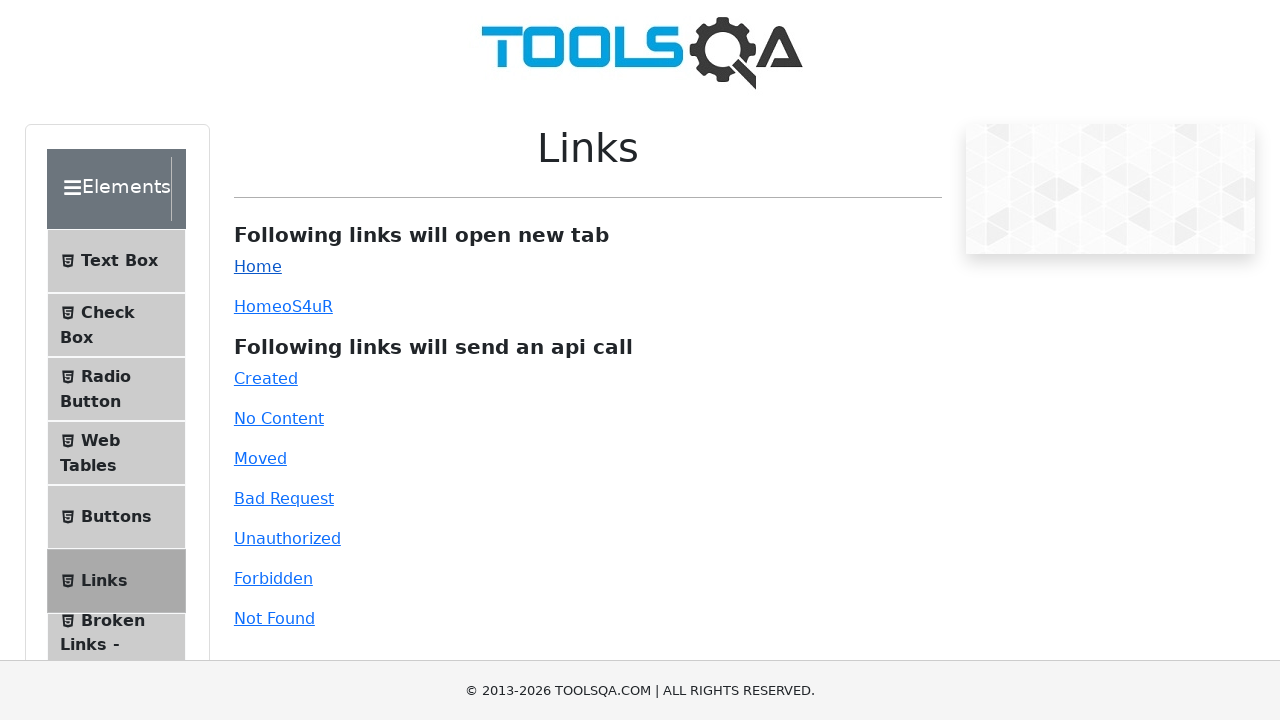